Navigates to the portfolio section and clicks on ICS Homework link, then returns to portfolio page

Starting URL: https://www.tranktechnologies.com/

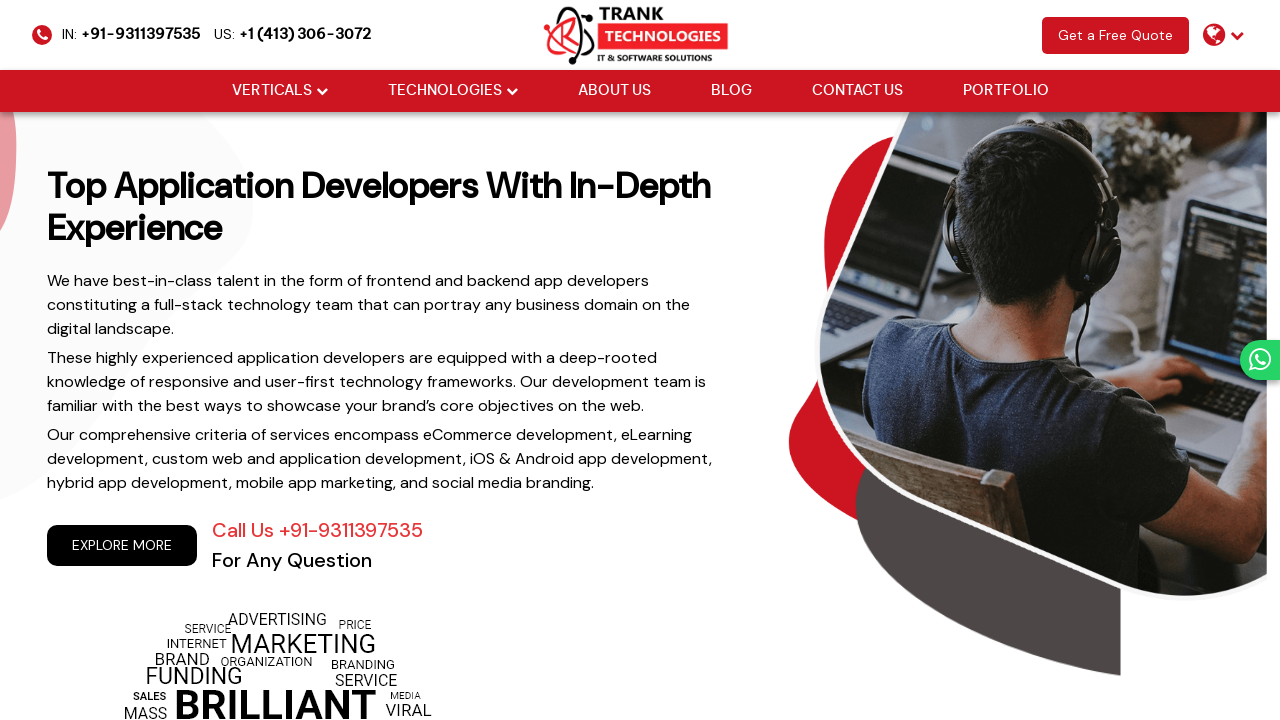

Clicked on portfolio menu item at (1006, 91) on xpath=//body/header/div[@class='menu']/ul[@class='cm-flex-type-2']/li[6]
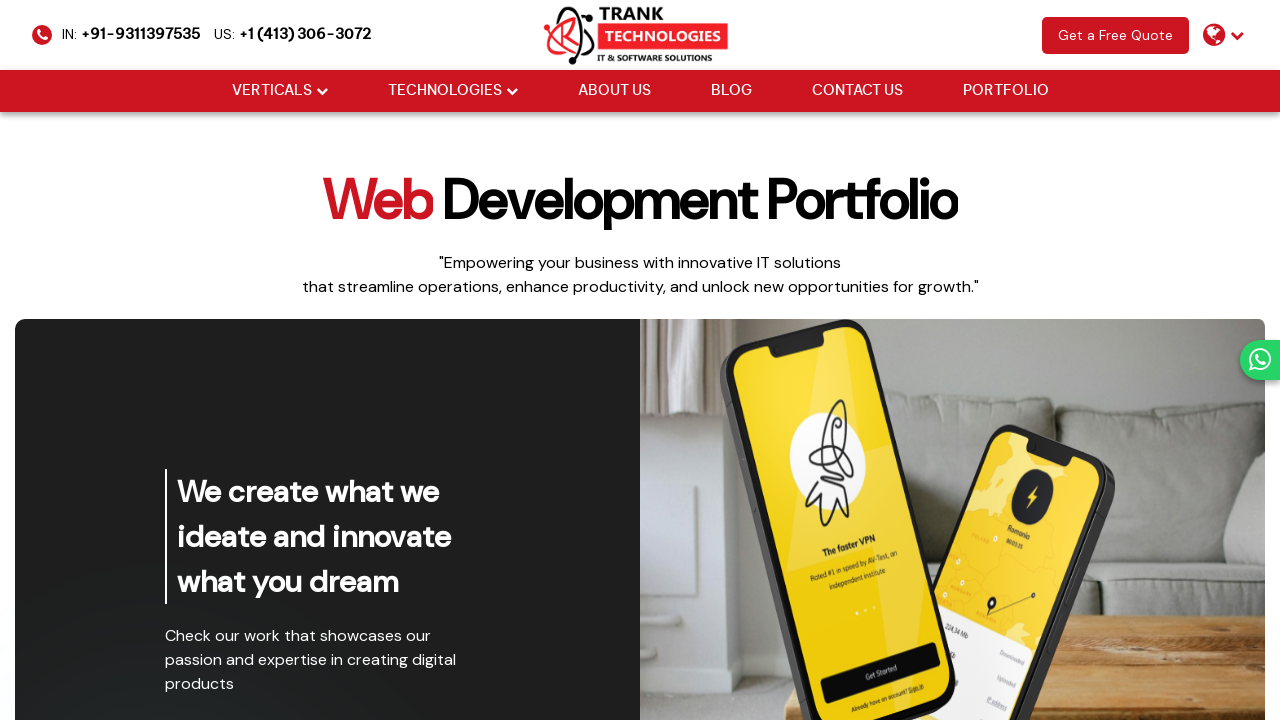

Clicked on ICS Homework link at (69, 360) on xpath=//a[@href='https://www.icshomework.in/']
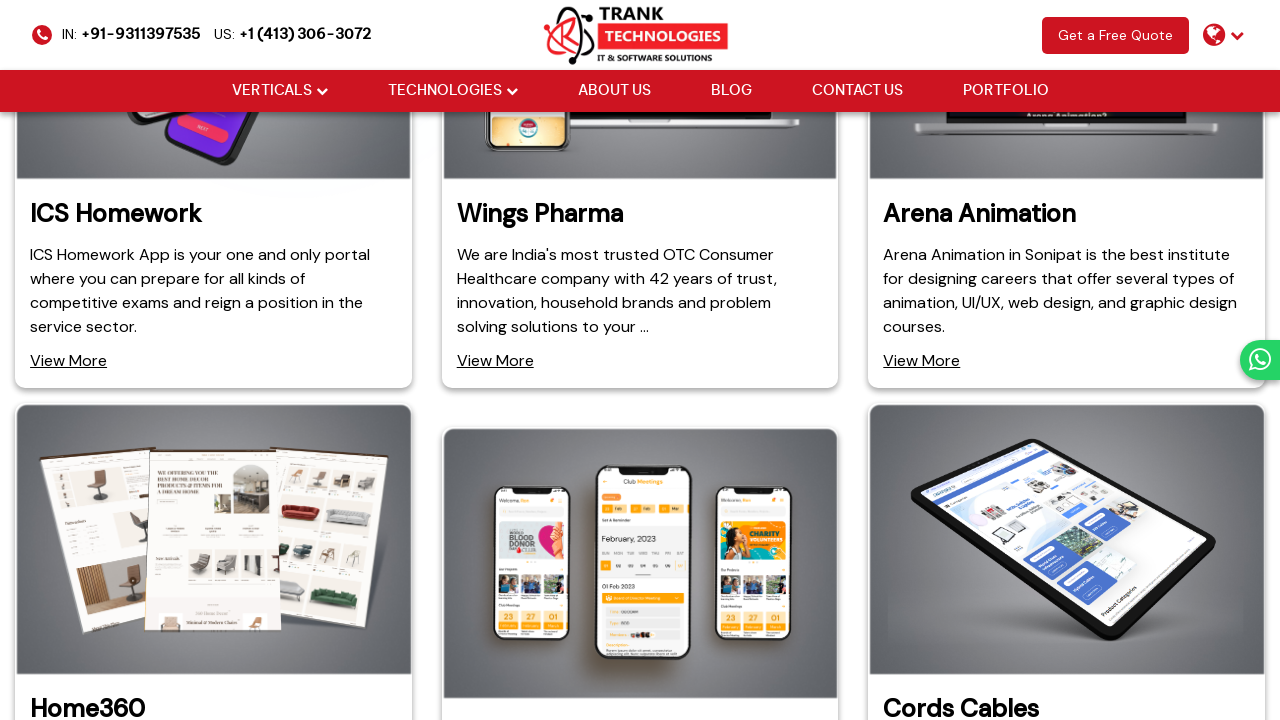

Navigated back to portfolio page
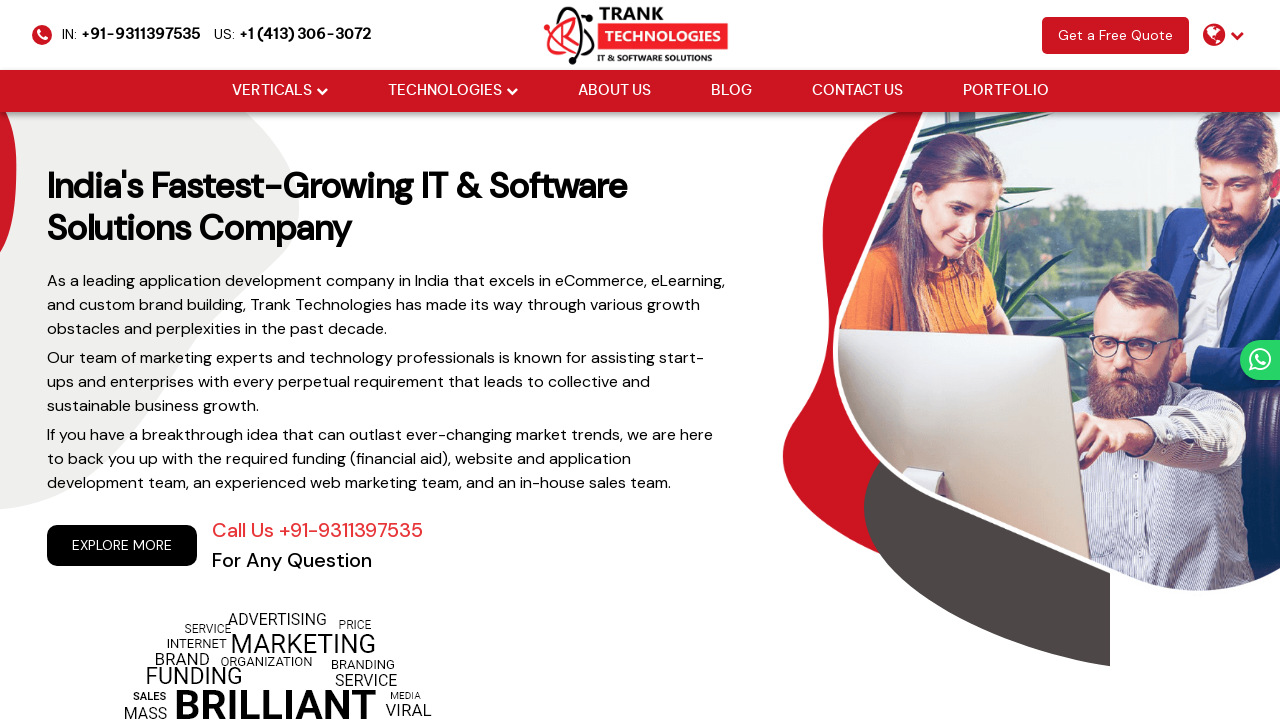

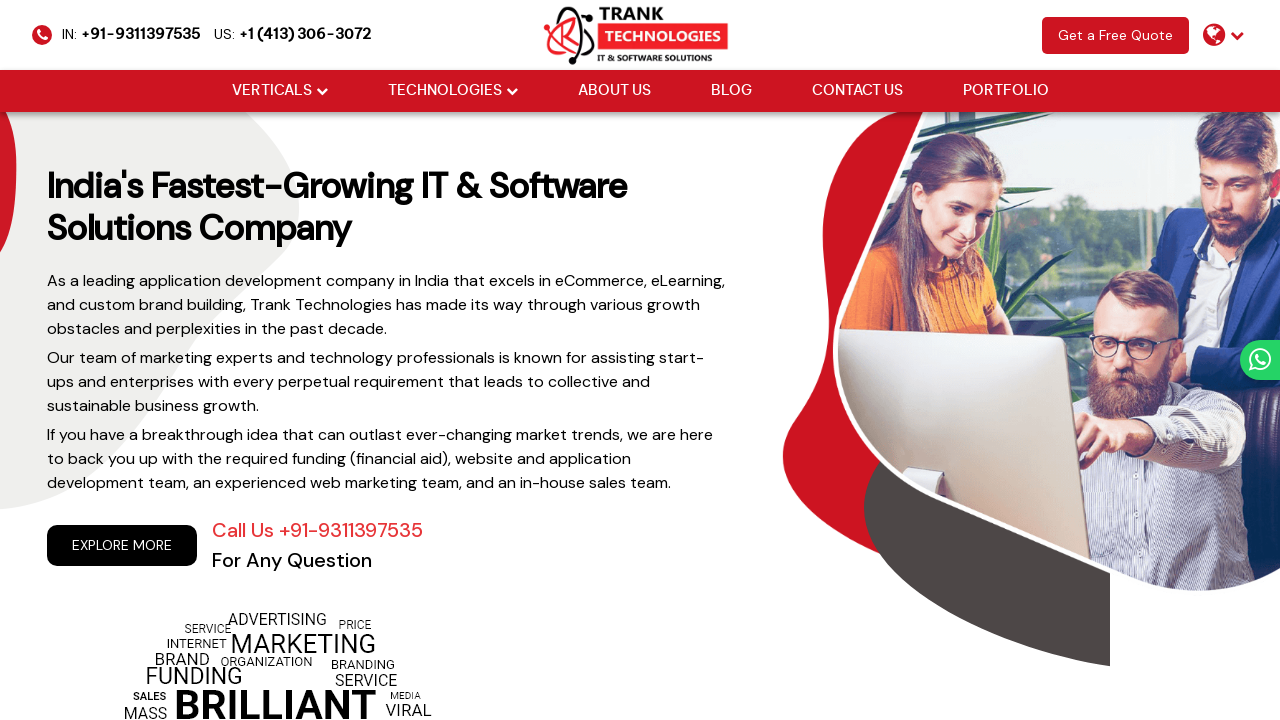